Tests form interaction on a practice page by filling firstname and lastname fields, then clicking on radio buttons for gender and profession

Starting URL: https://awesomeqa.com/practice.html

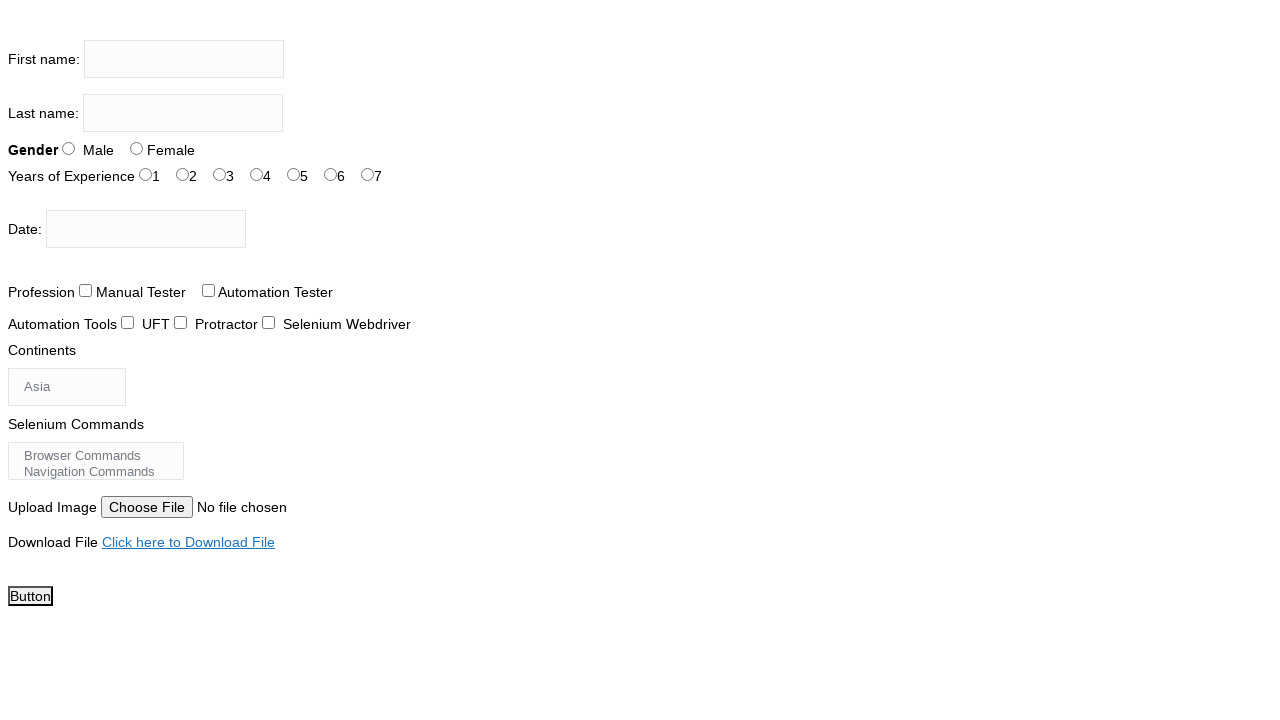

Filled firstname field with 'Spandashri' on input[name='firstname']
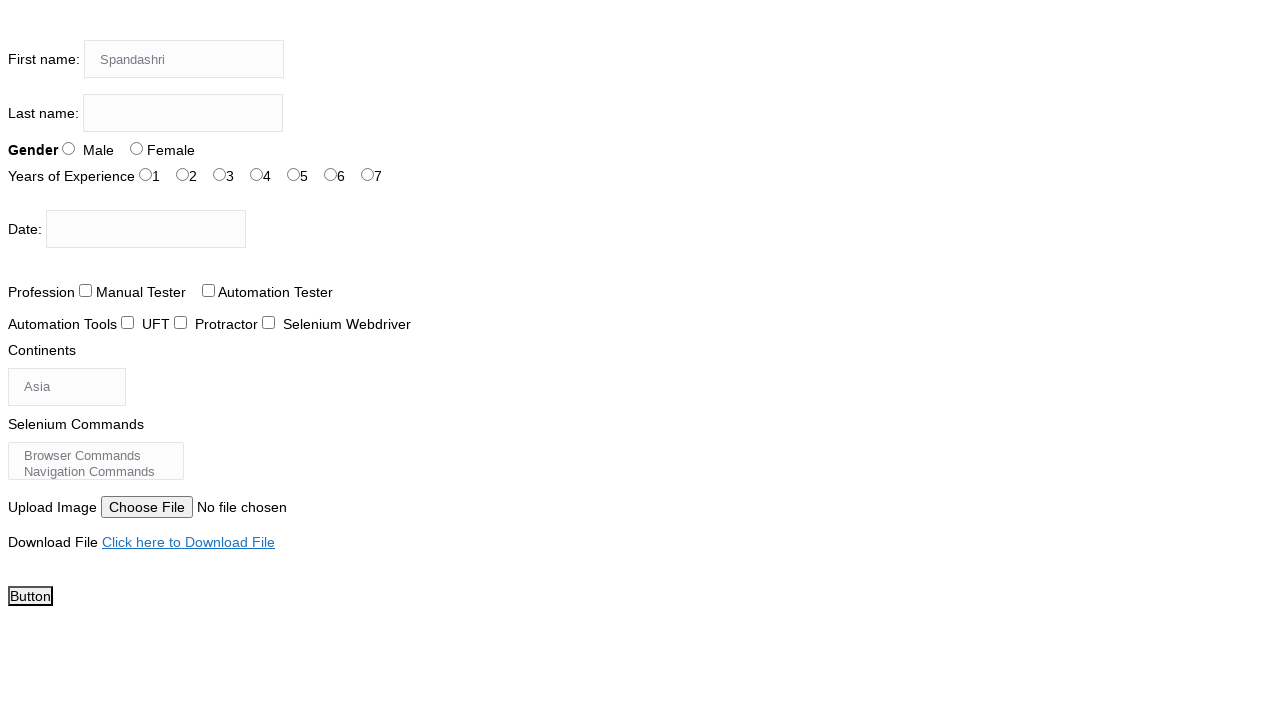

Filled lastname field with 'Gowda' on input[name='lastname']
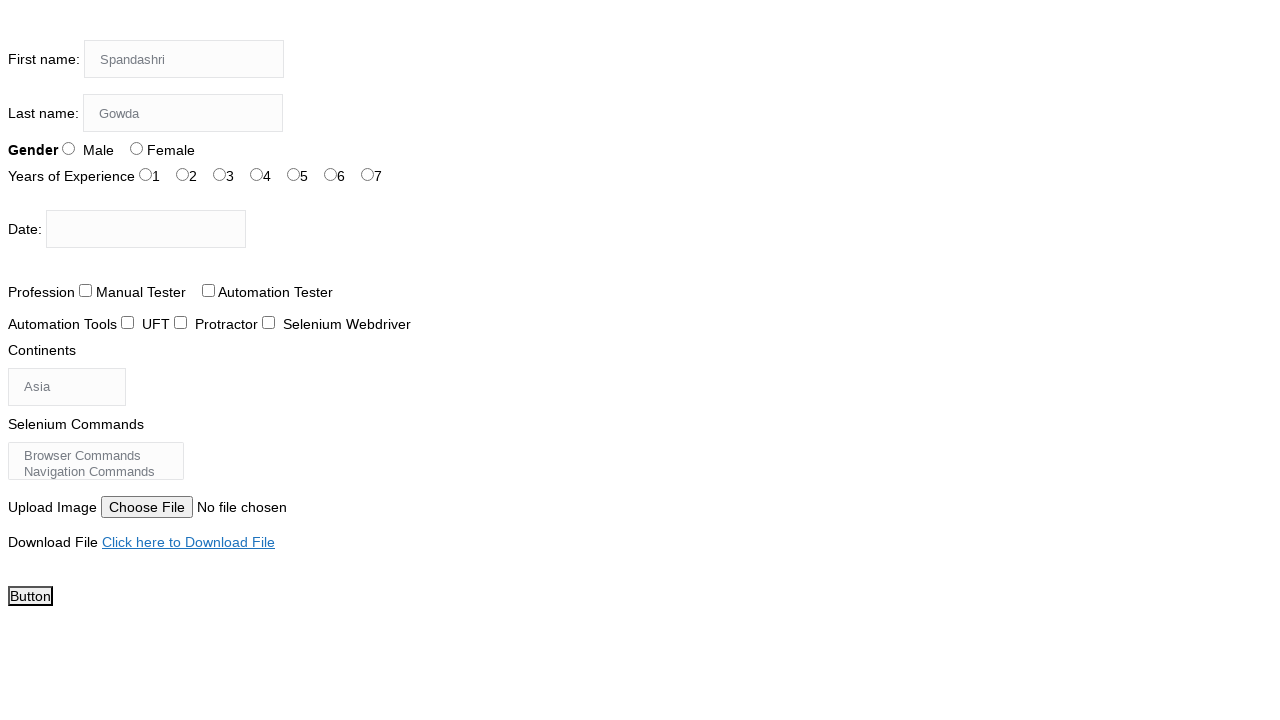

Clicked gender radio button at (184, 59) on input[name='firstname']
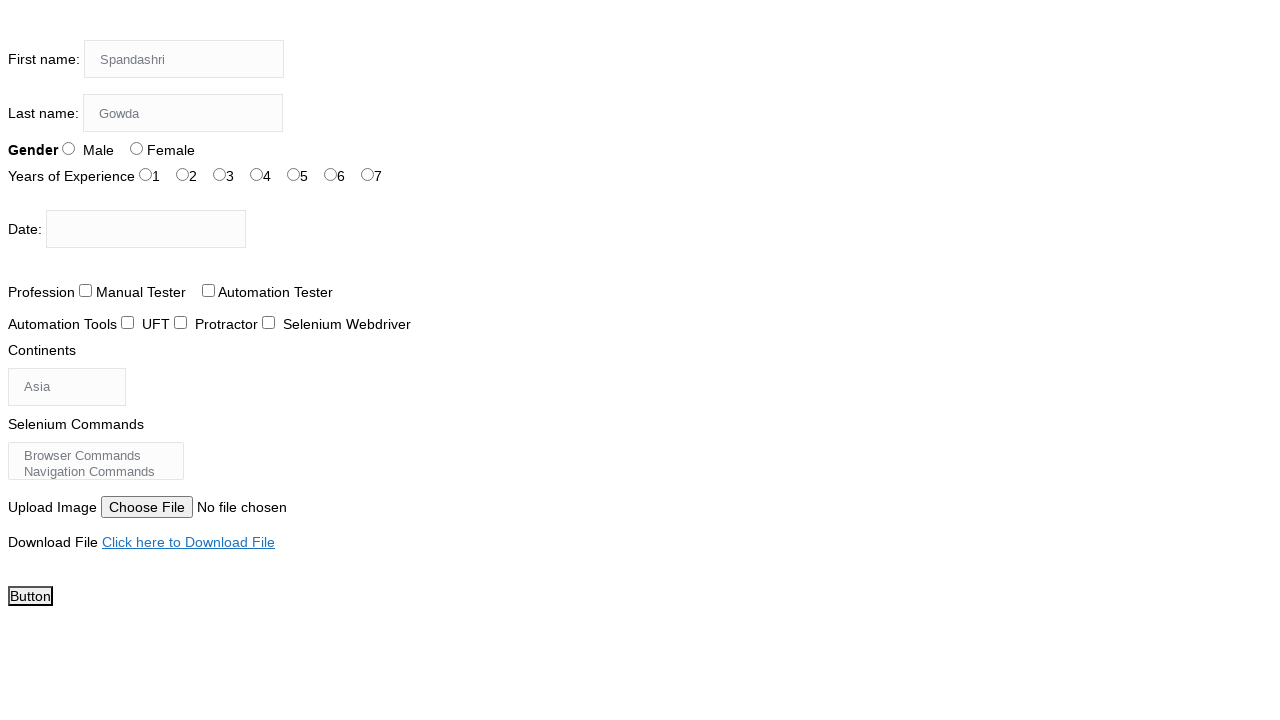

Clicked profession checkbox at (208, 290) on #profession-1
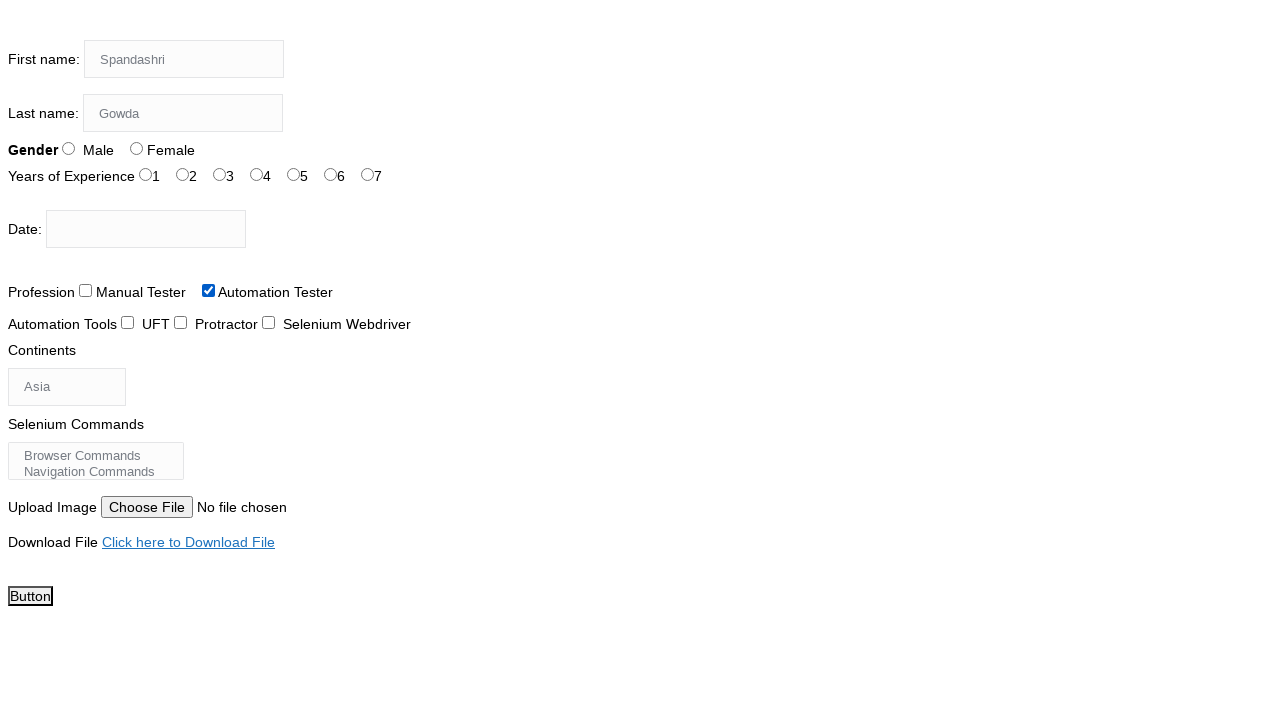

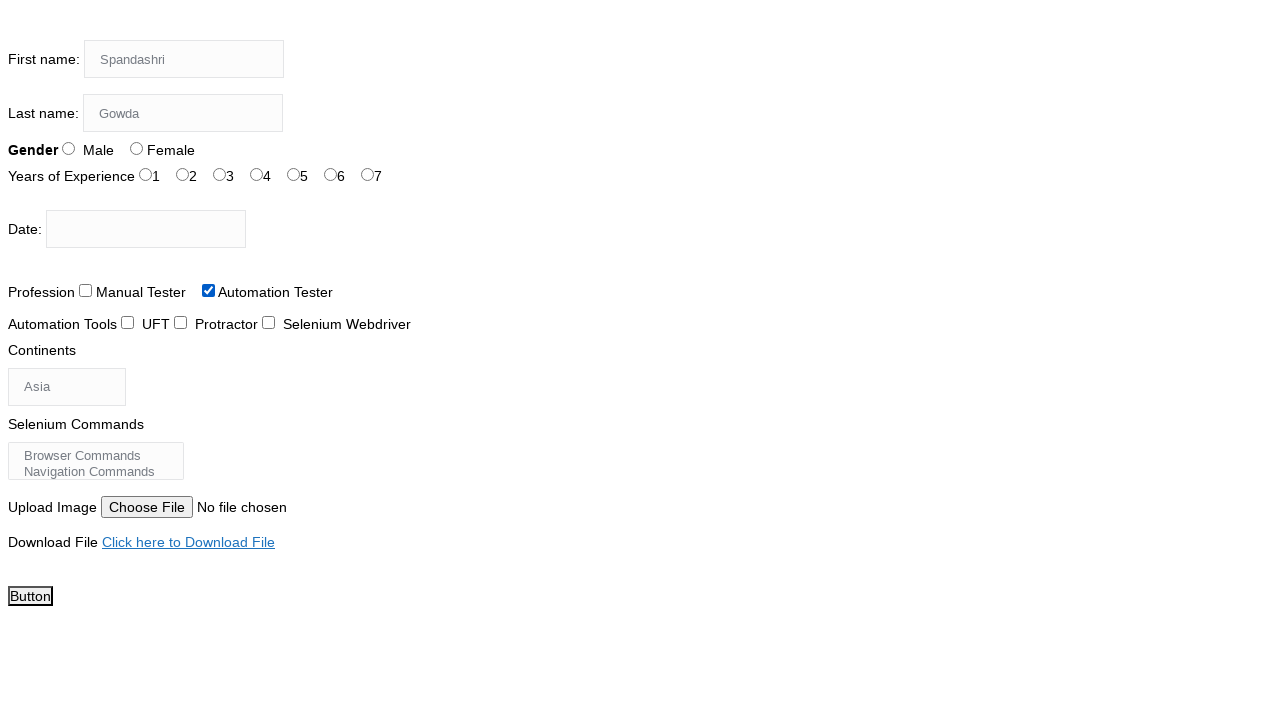